Tests single-select dropdown functionality by selecting a value and verifying the selection

Starting URL: http://automationbykrishna.com

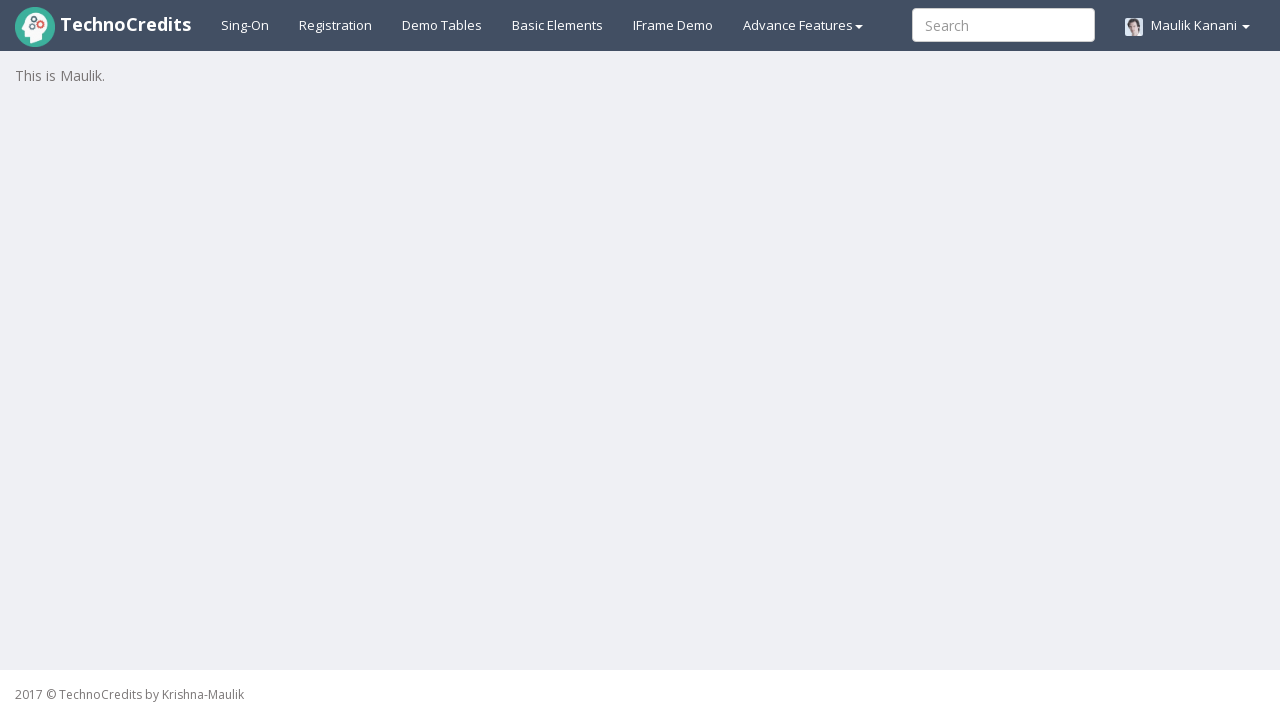

Clicked on basic elements link at (558, 25) on xpath=//a[@id='basicelements']
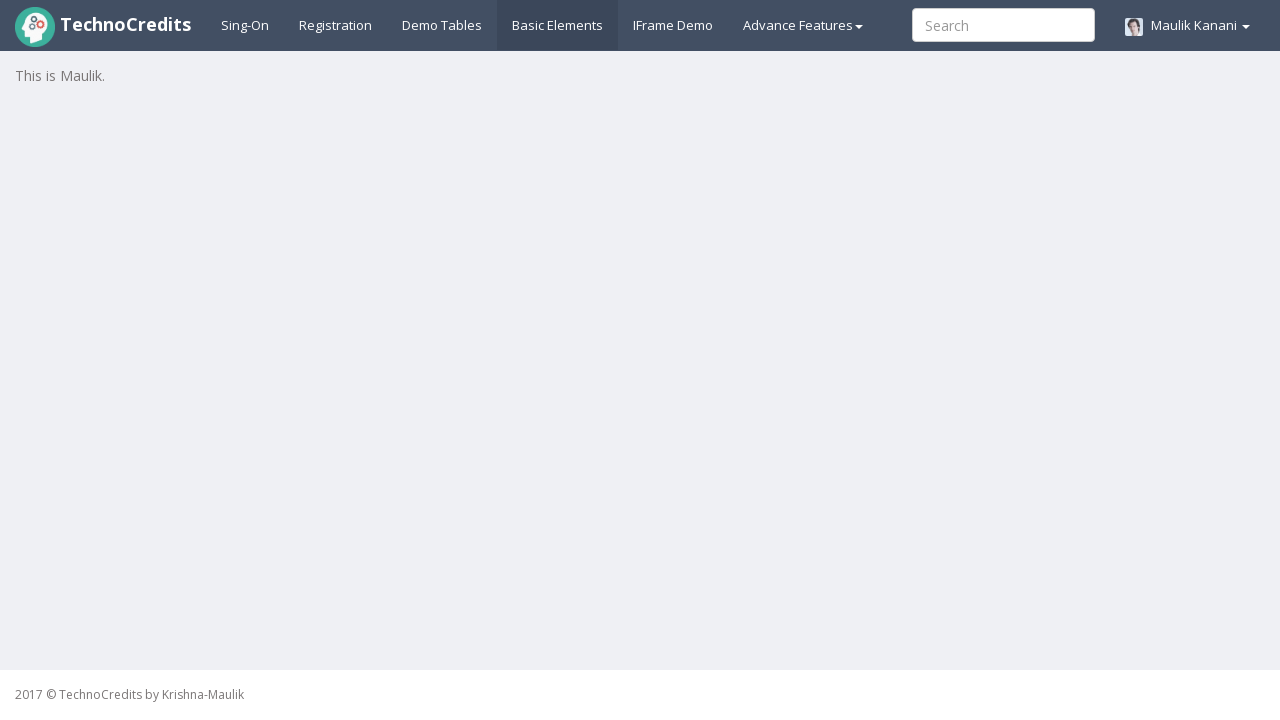

Waited 2000ms for page to load
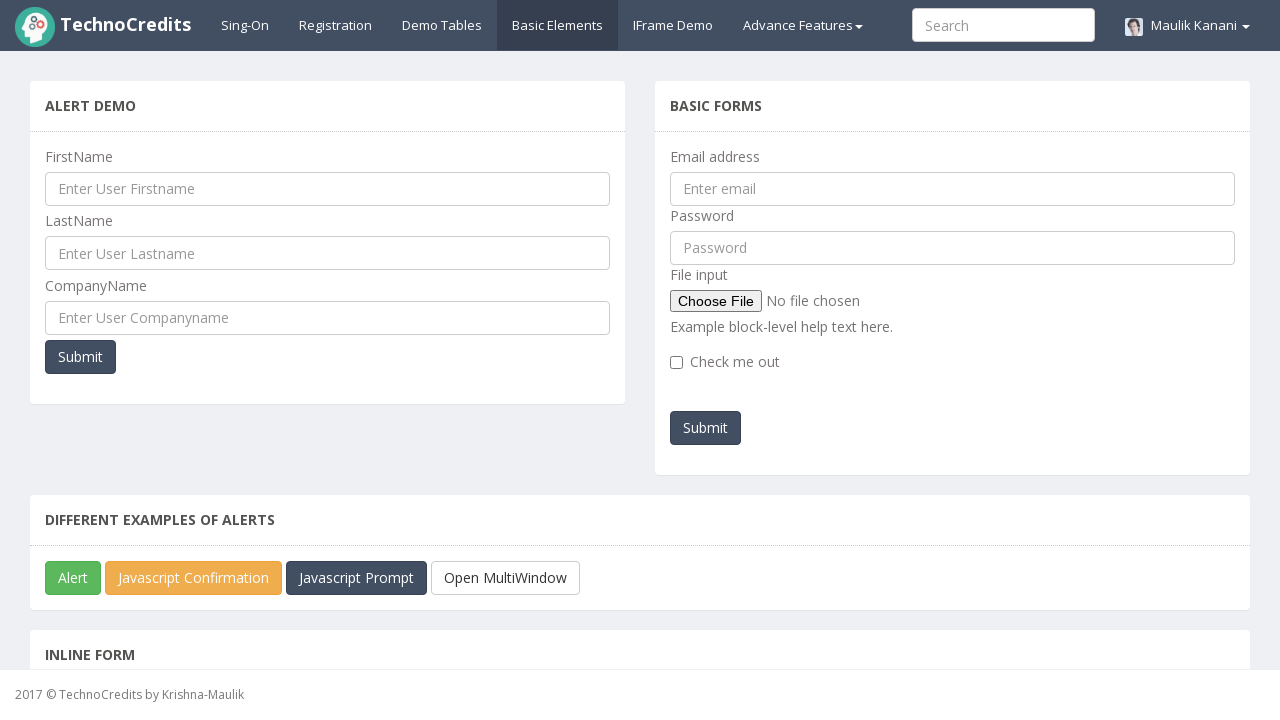

Scrolled to single-select dropdown element
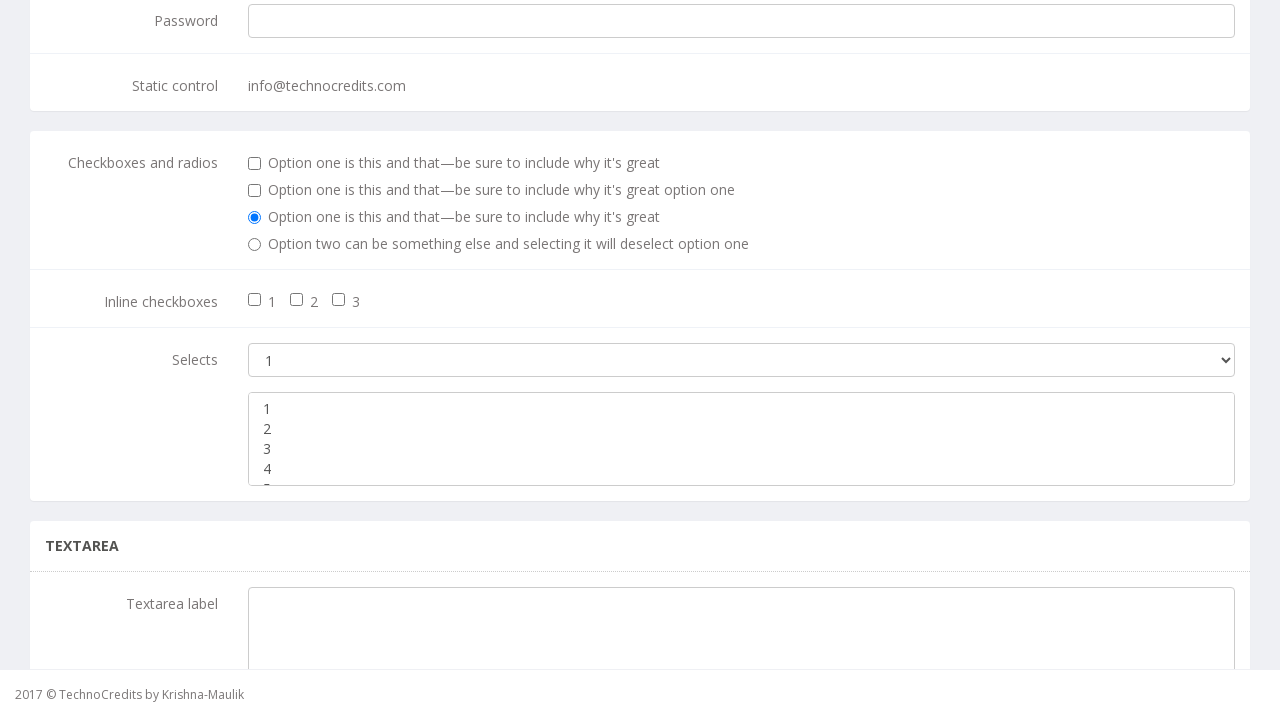

Selected value '3' from dropdown on //select[@class='form-control m-bot15']
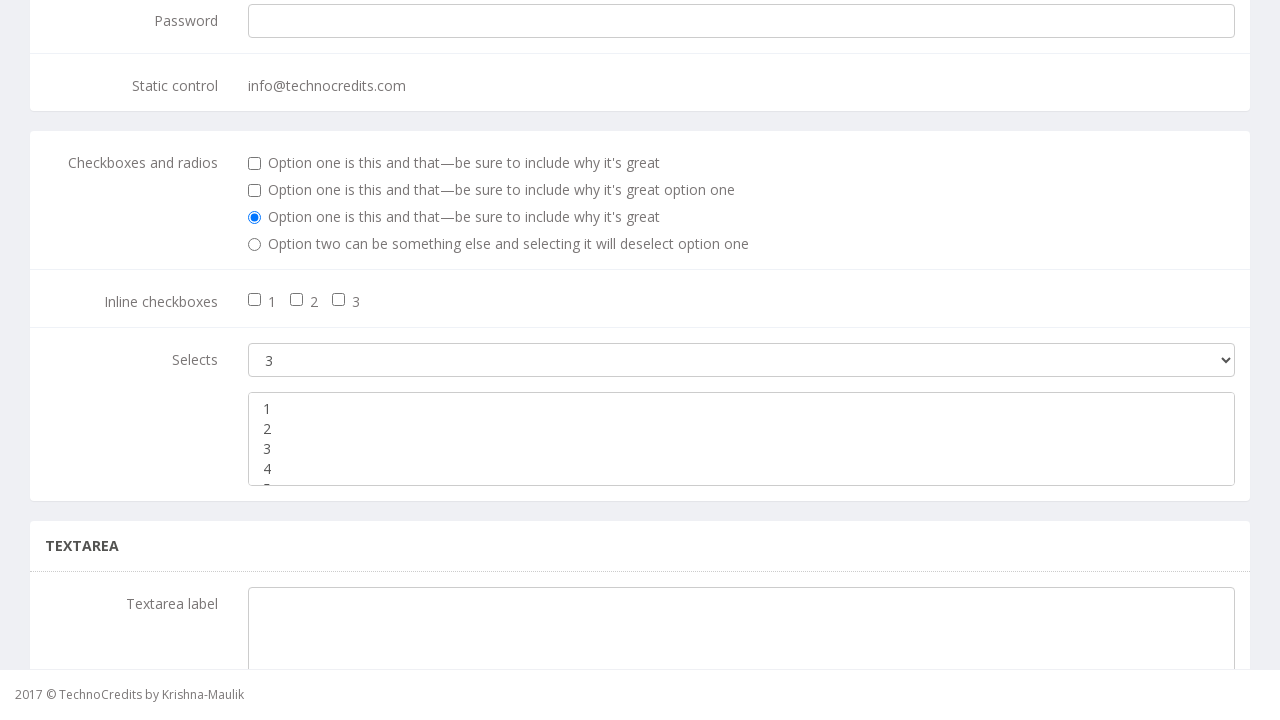

Retrieved selected value from dropdown
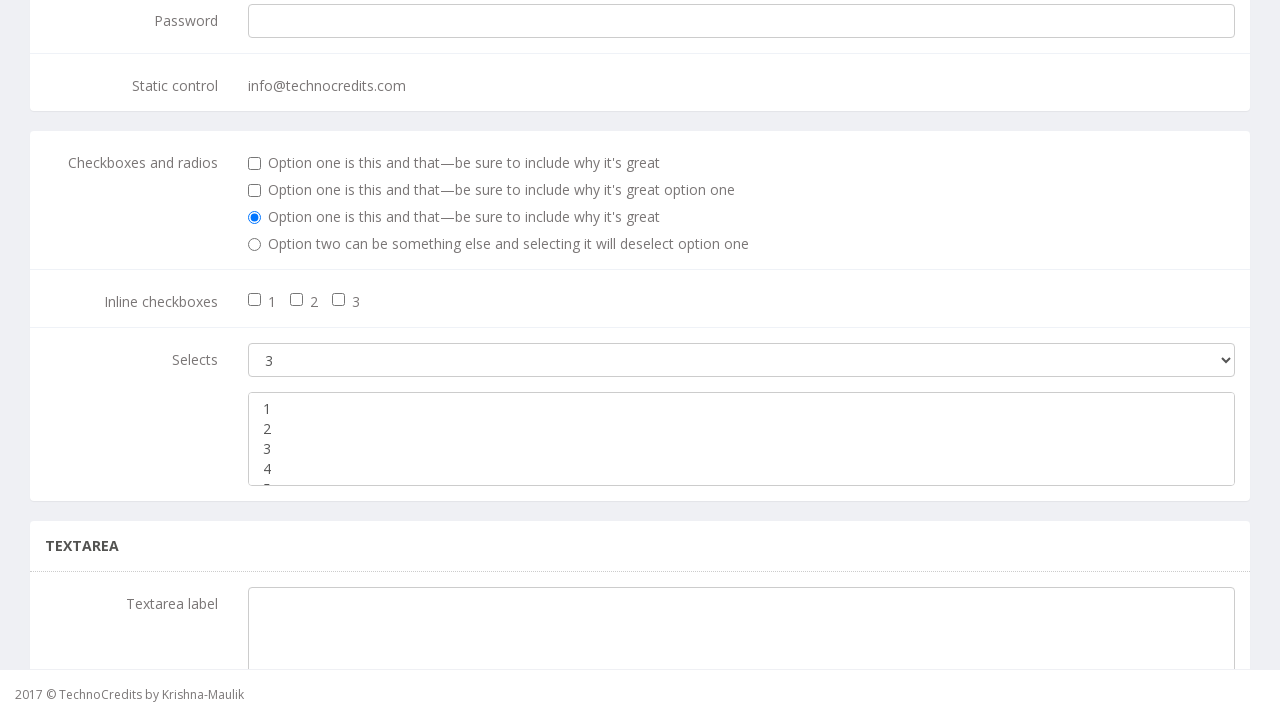

Verified that selected value equals '3'
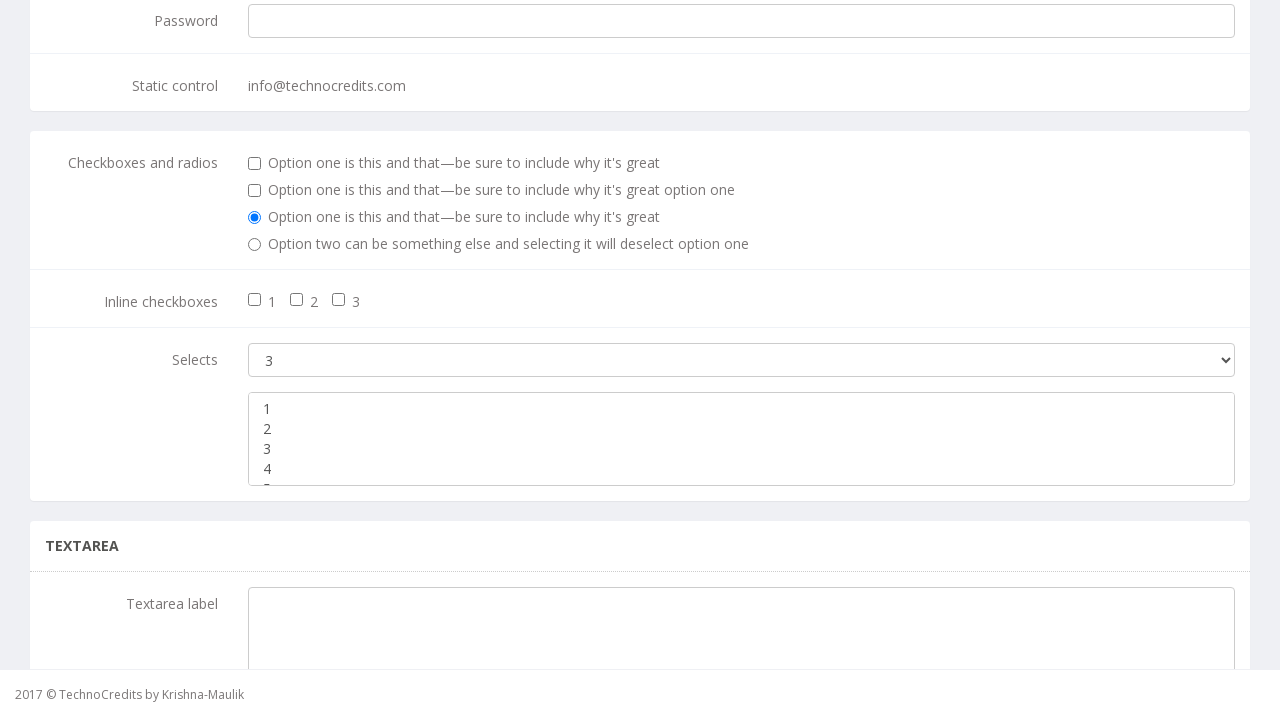

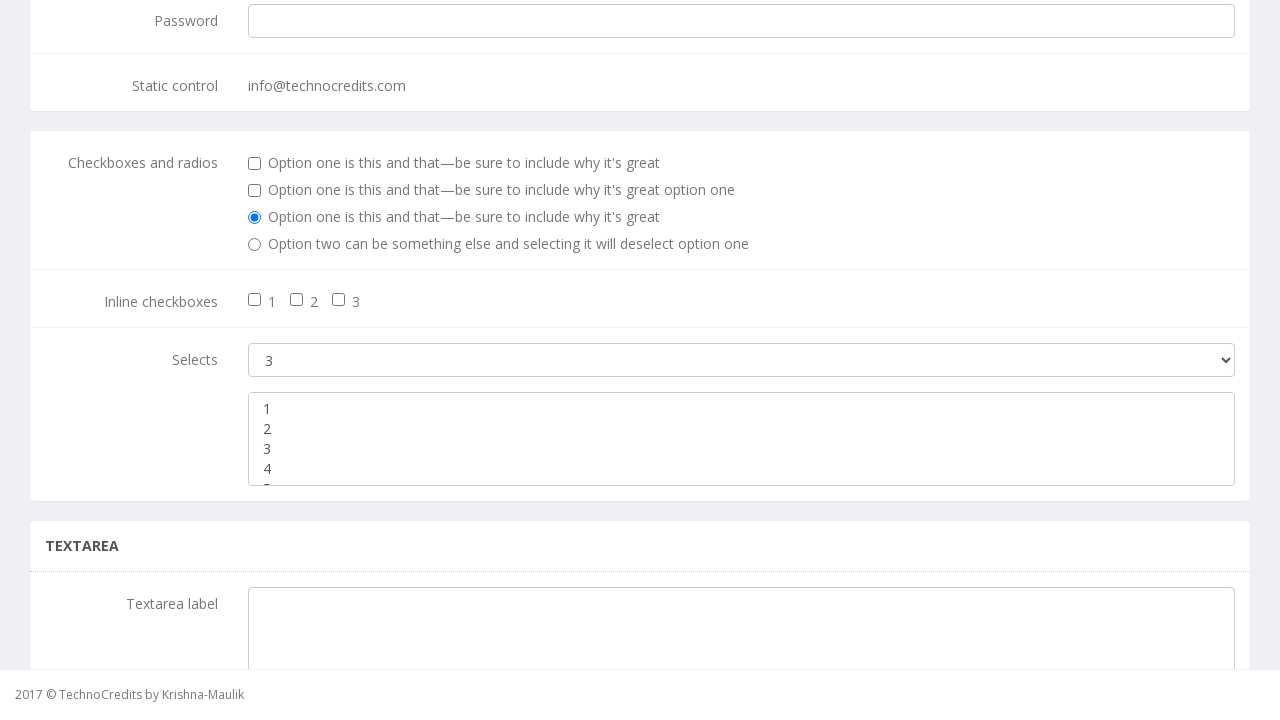